Navigates to the Micro Focus homepage and verifies that the page title starts with the expected company name and description.

Starting URL: http://www.microfocus.com

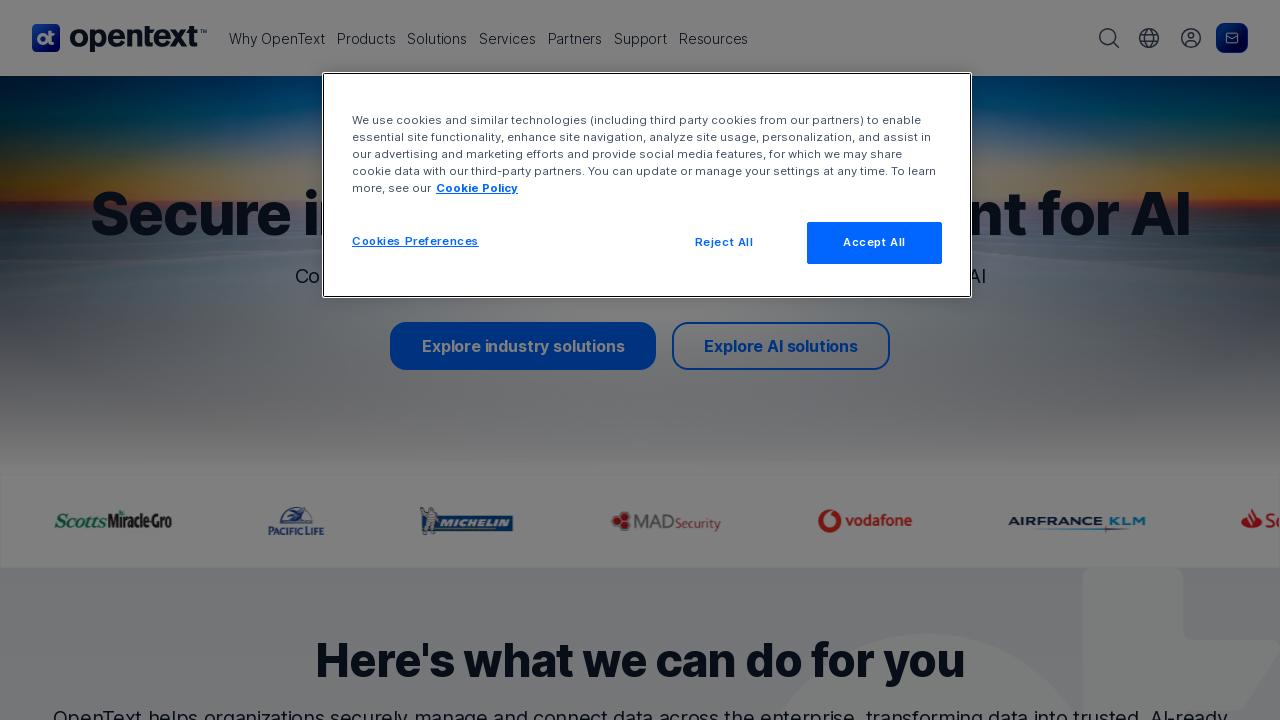

Waited for page to reach domcontentloaded state
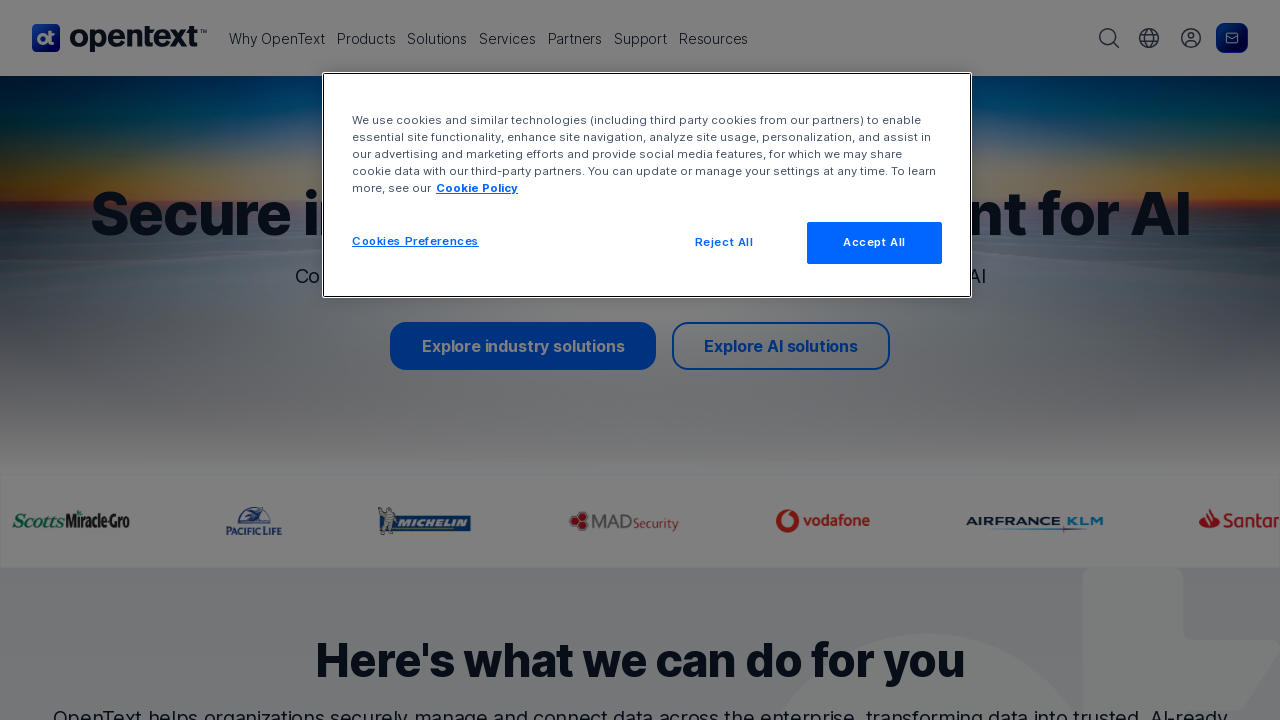

Retrieved page title: OpenText | Secure Information Management for AI
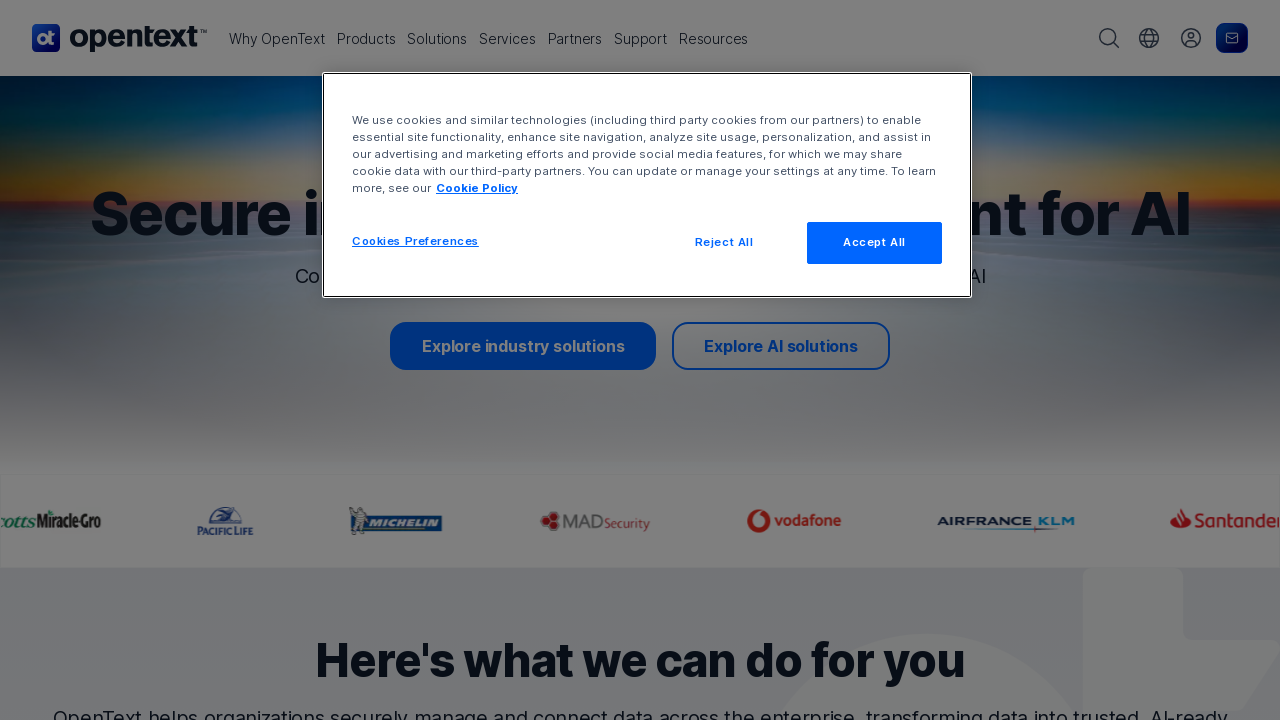

Verified body element is present on page
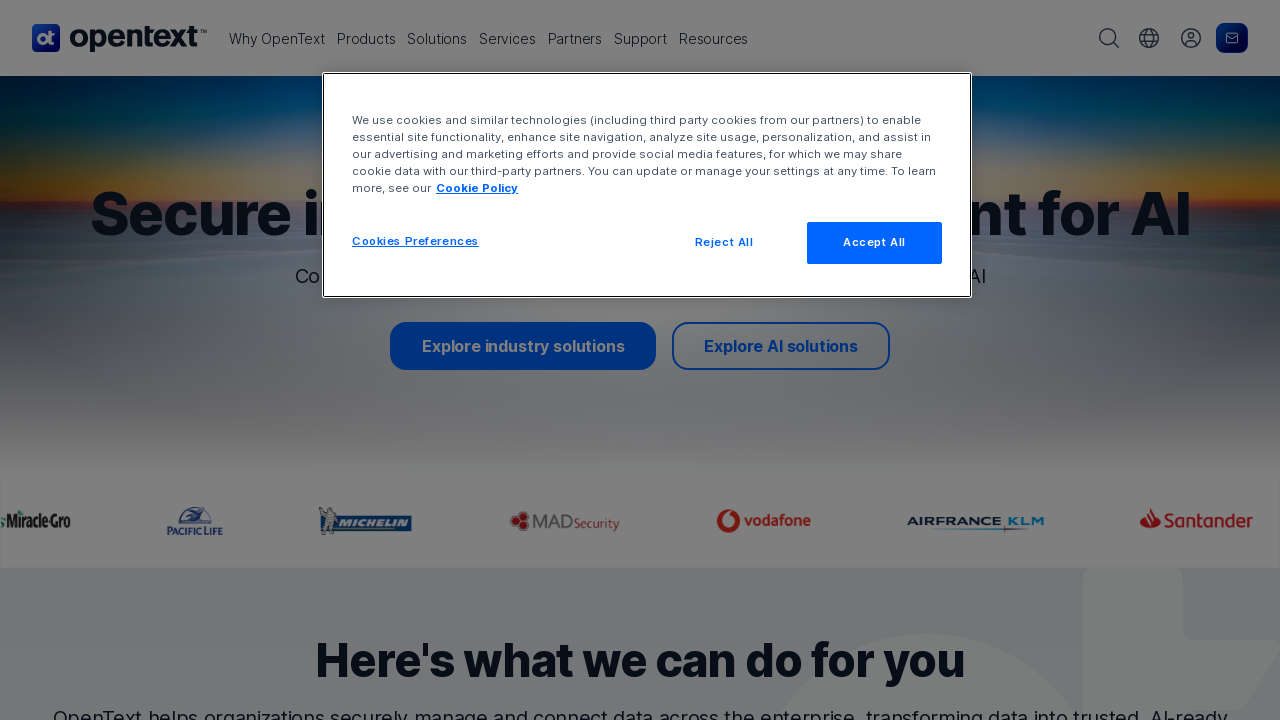

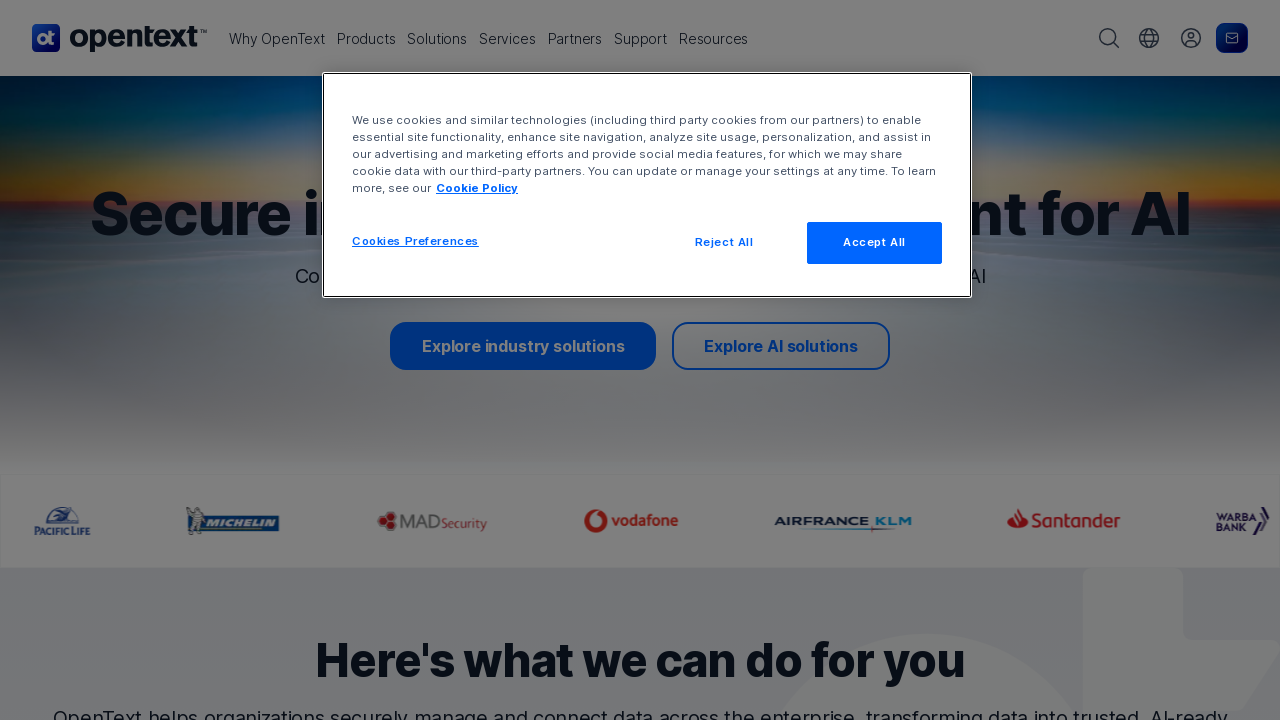